Tests static dropdown functionality by selecting currency options using different methods (by visible text and by value) and verifying the selections on a practice website.

Starting URL: https://rahulshettyacademy.com/dropdownsPractise/

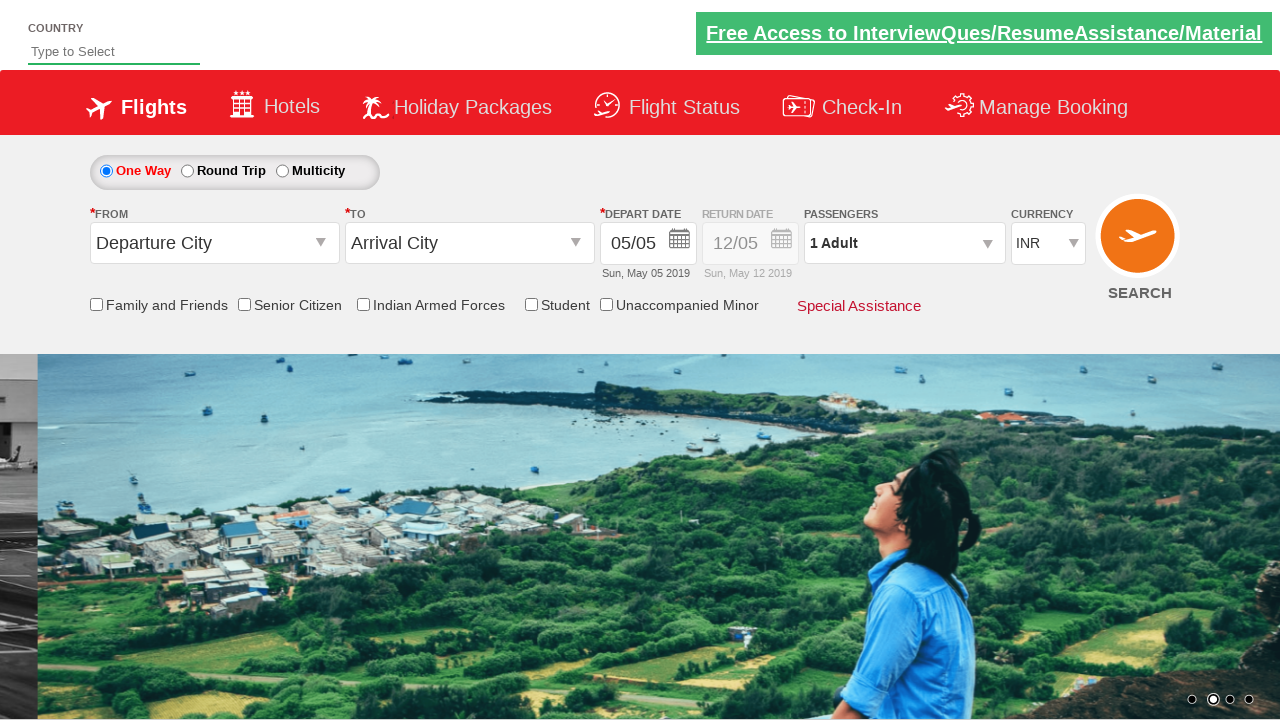

Currency dropdown selector became available
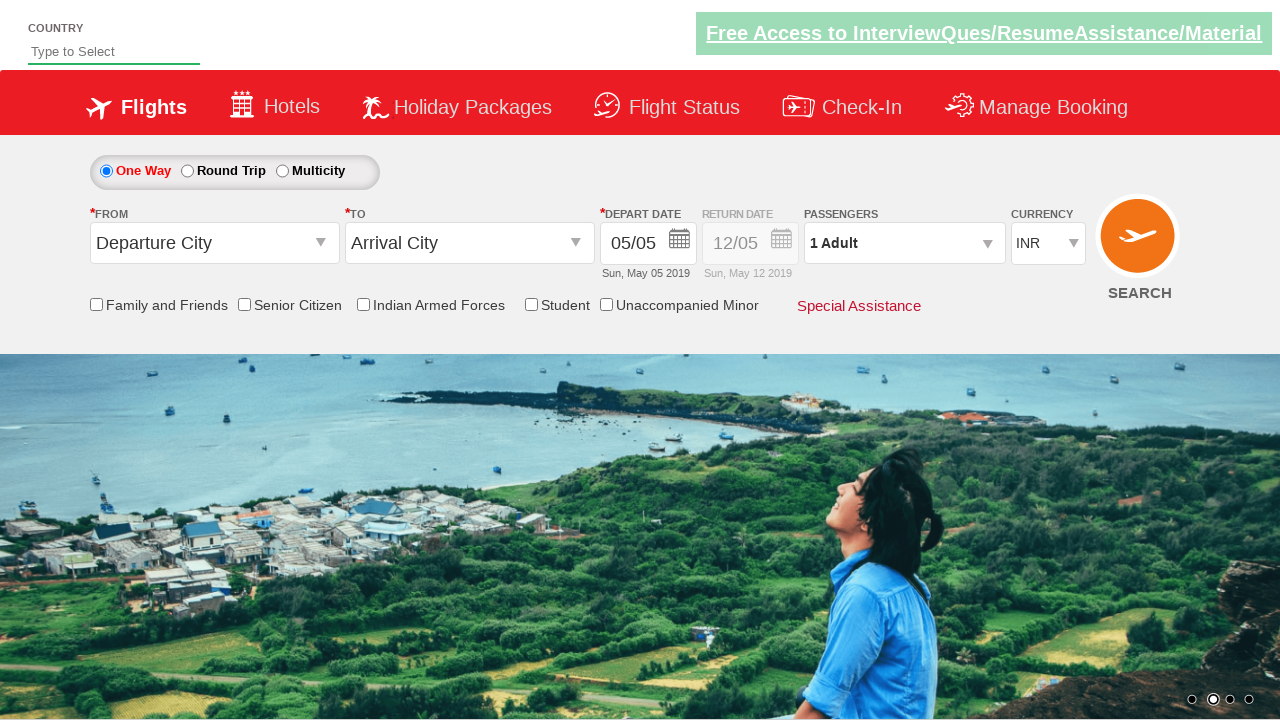

Selected currency 'AED' by visible text on #ctl00_mainContent_DropDownListCurrency
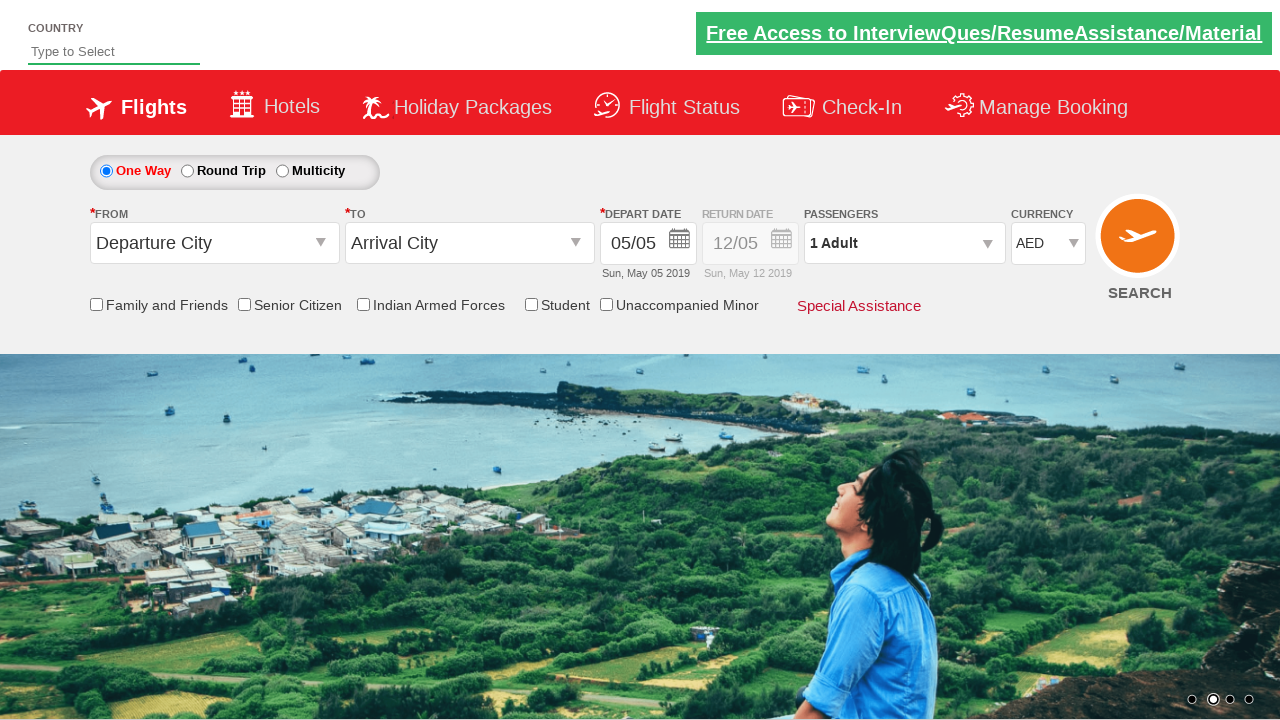

Selected currency 'INR' by value on #ctl00_mainContent_DropDownListCurrency
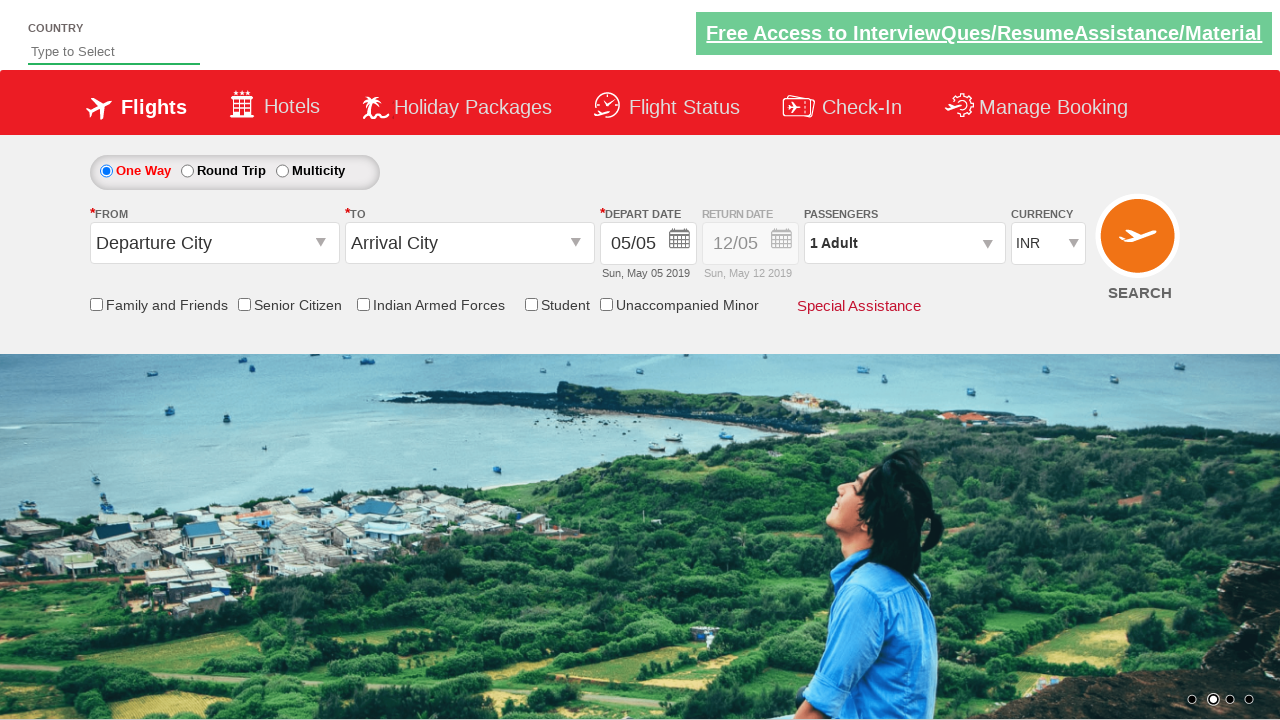

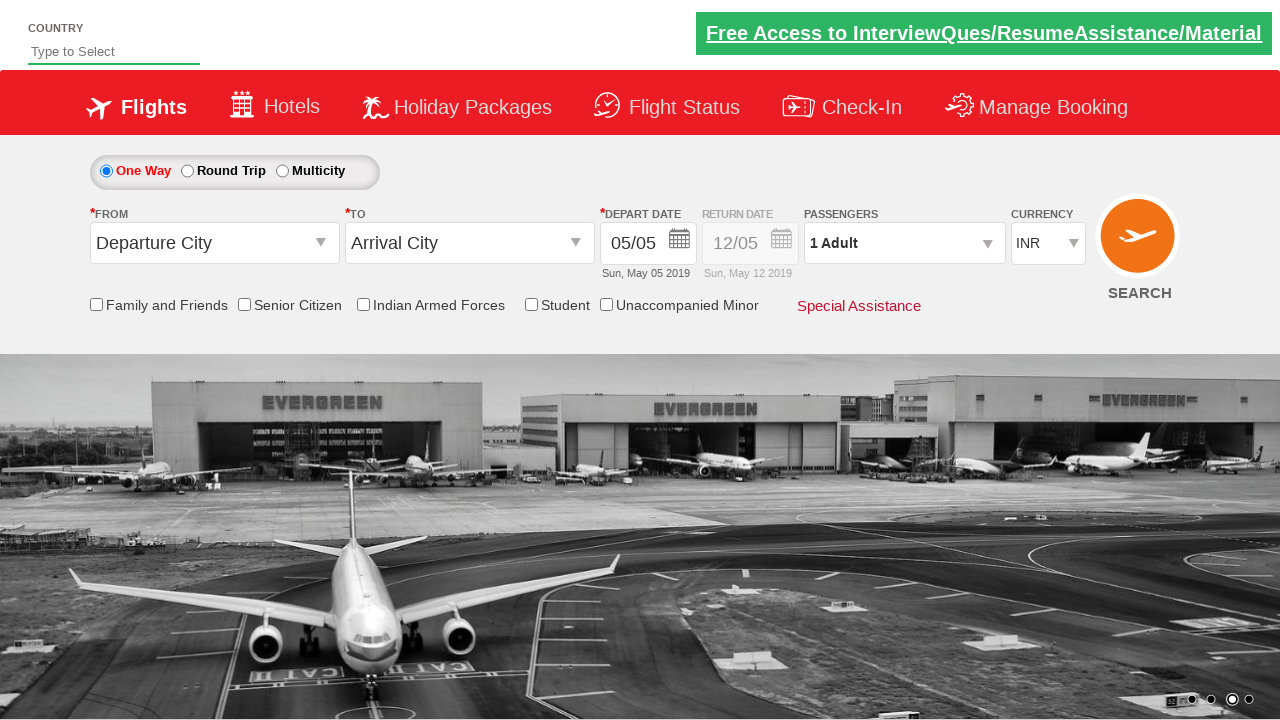